Navigates to a page with loading images, waits for images to load, and verifies image elements are present

Starting URL: https://bonigarcia.dev/selenium-webdriver-java/loading-images.html

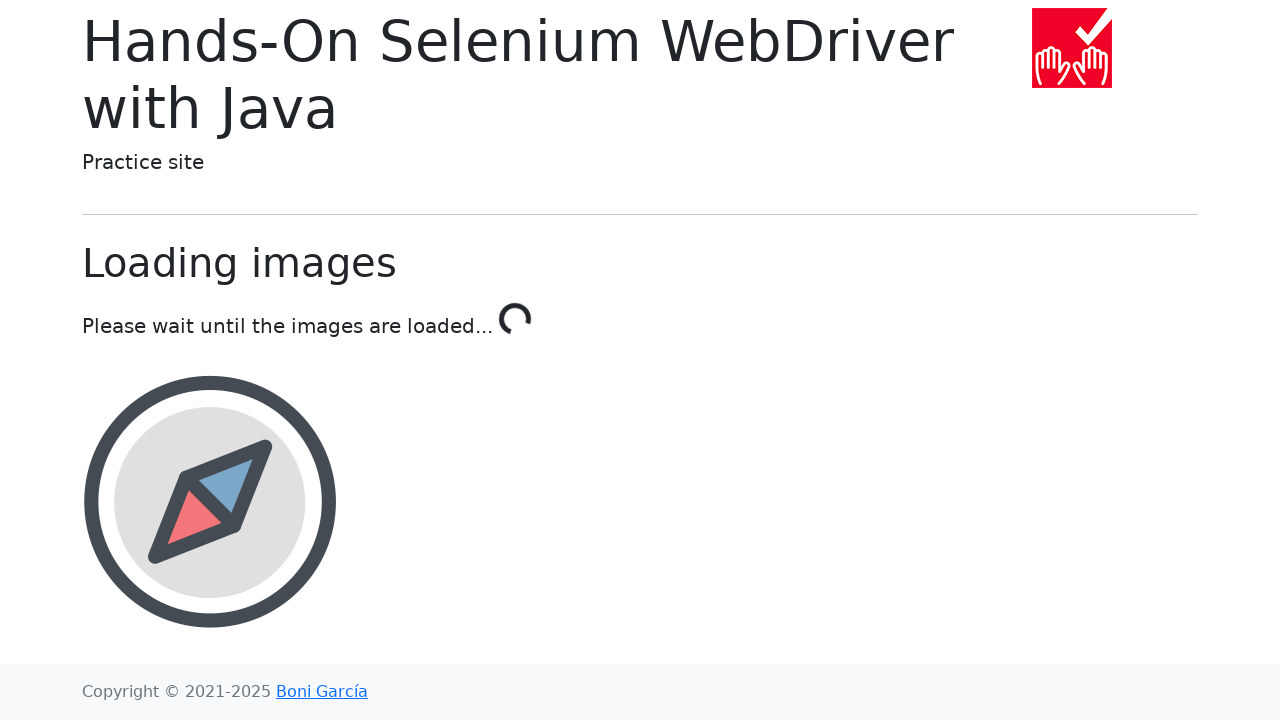

Waited for landscape image to be visible
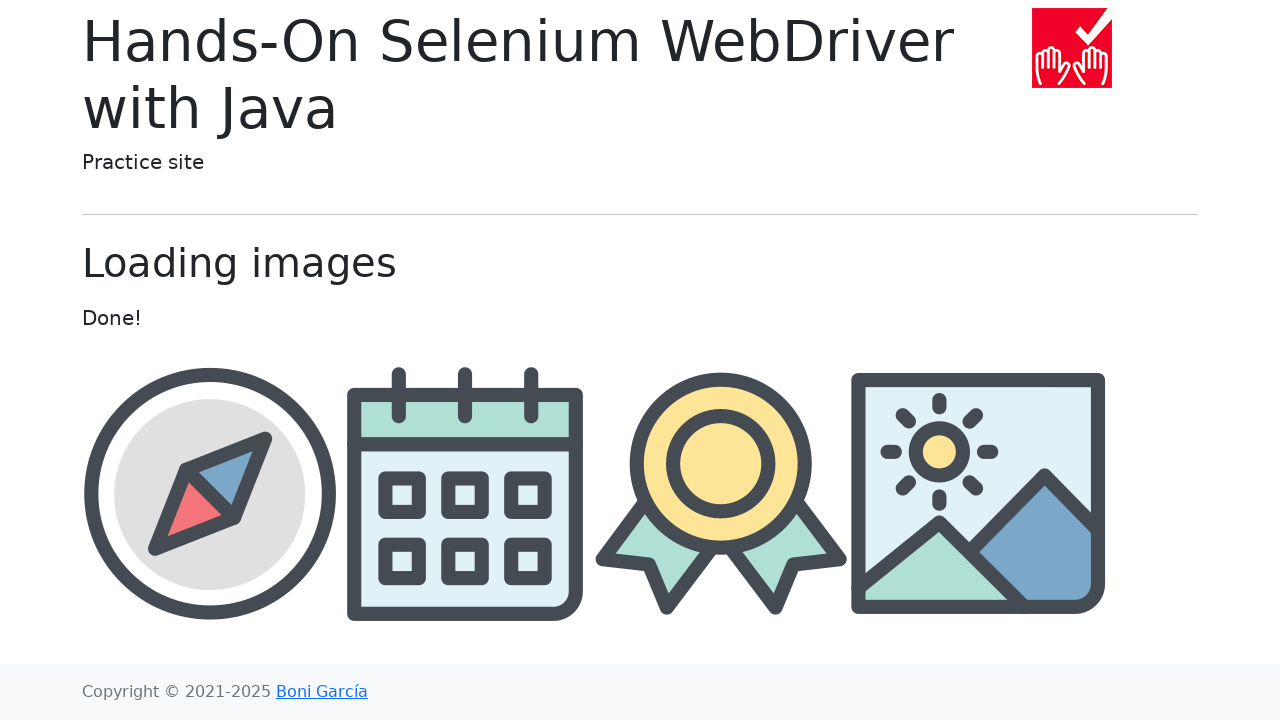

Verified award image element is present
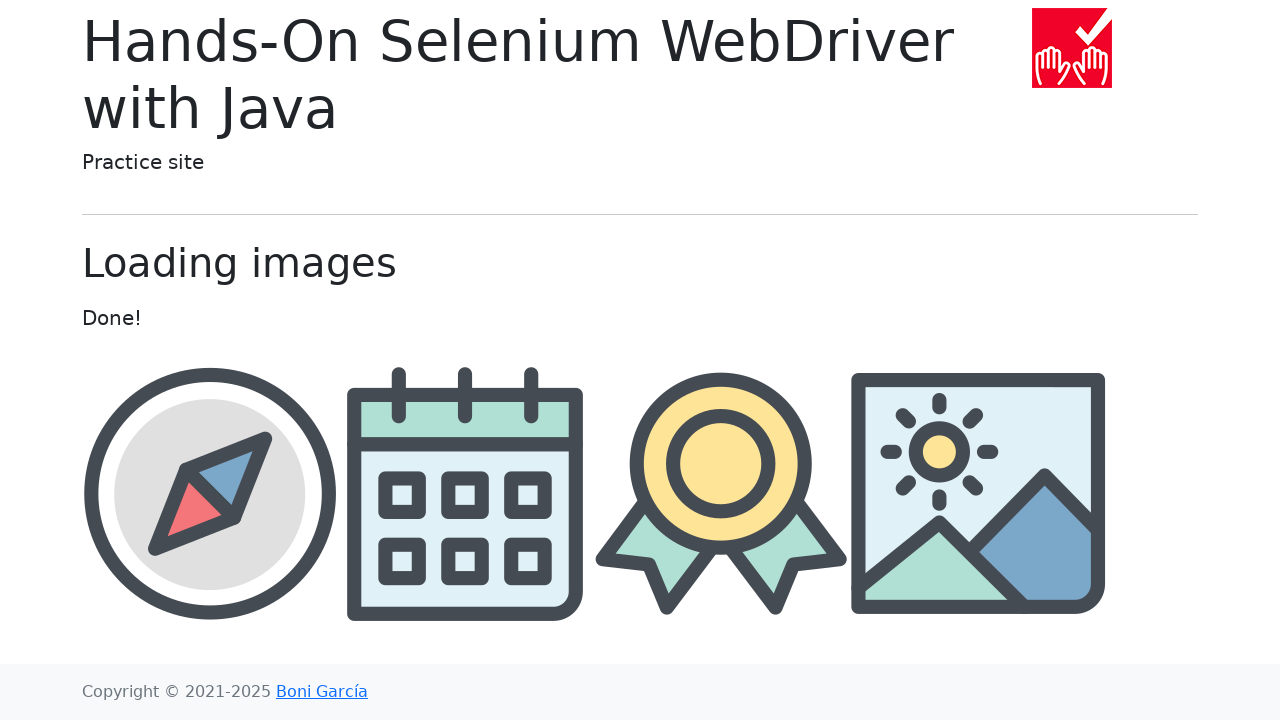

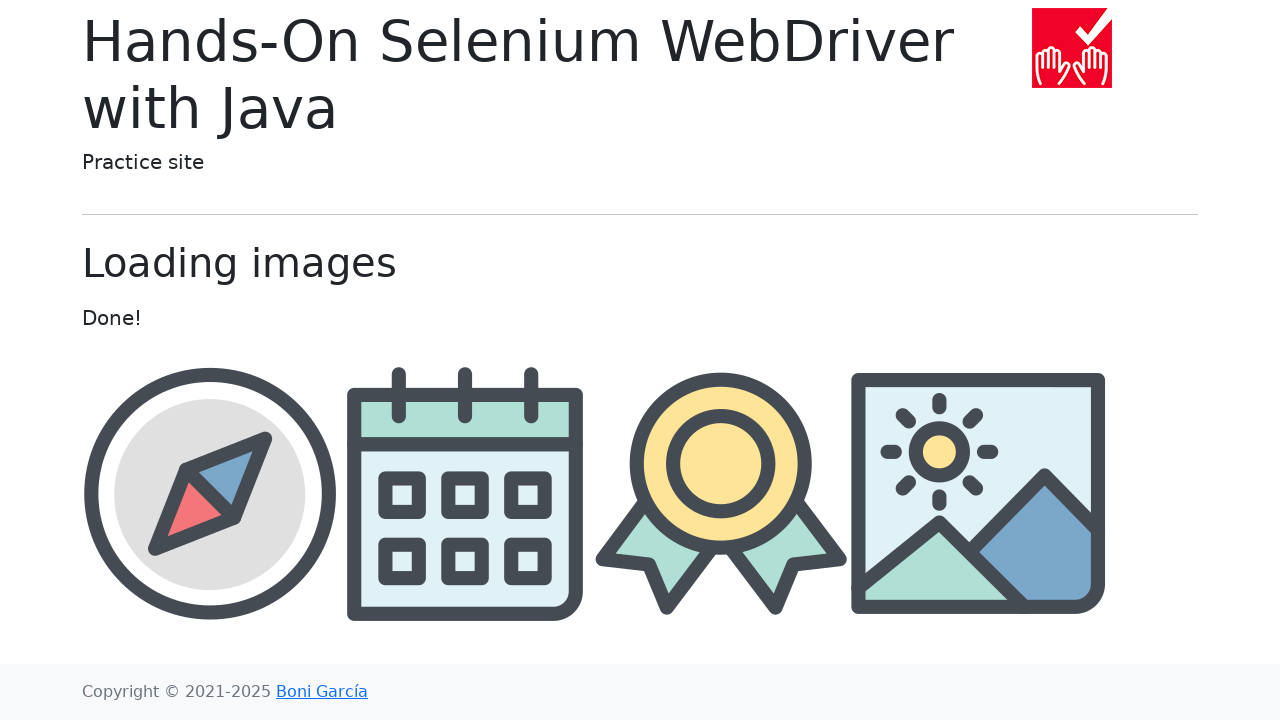